Tests that a todo item is removed when edited to an empty string

Starting URL: https://demo.playwright.dev/todomvc

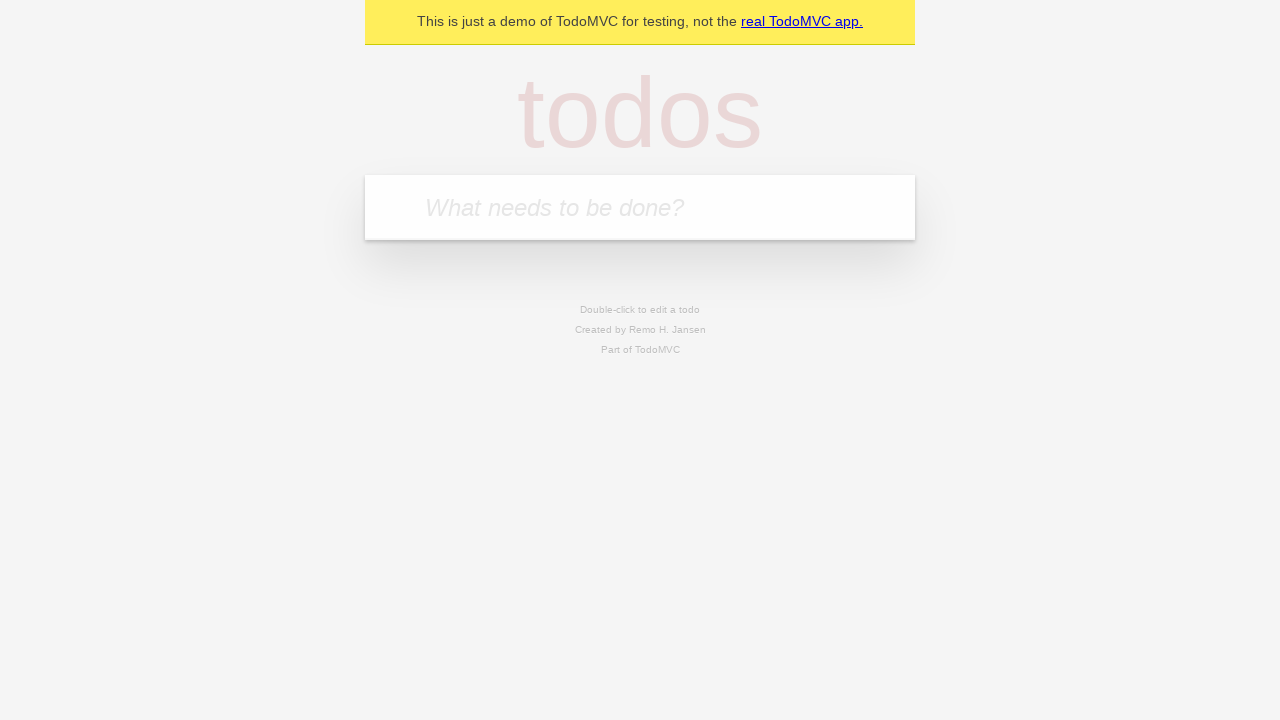

Filled new todo input with 'buy some cheese' on .new-todo
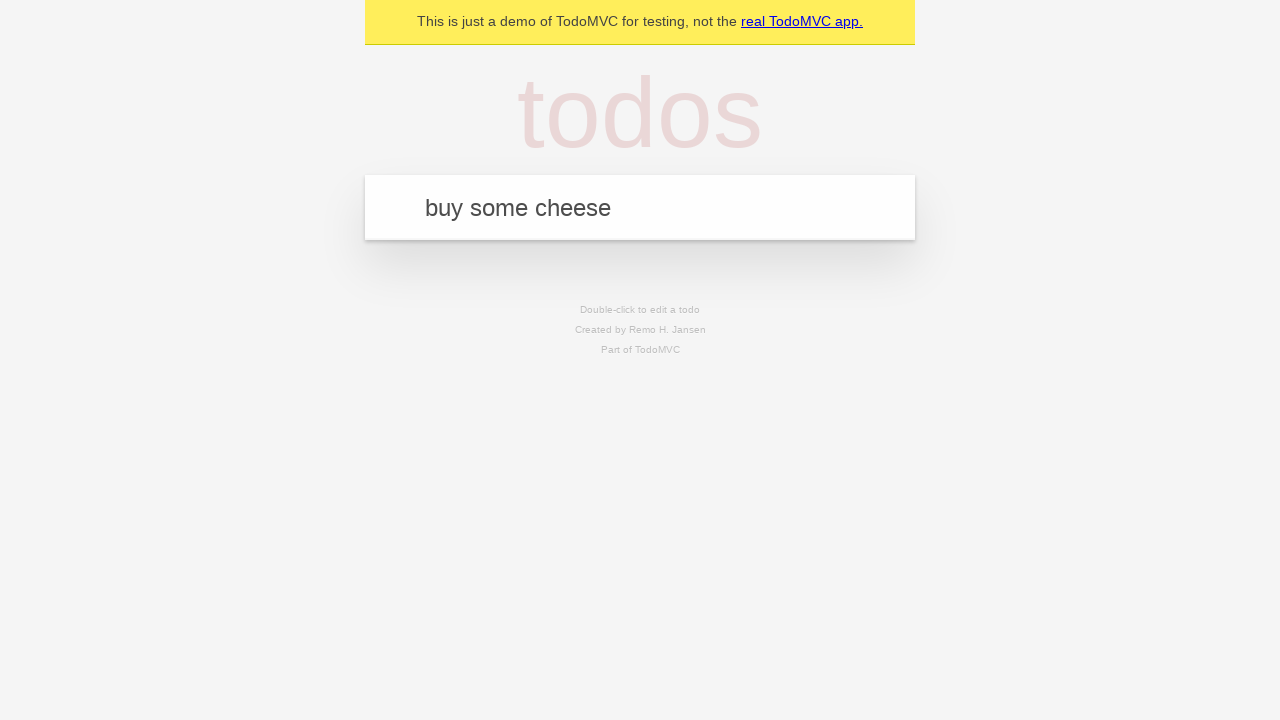

Pressed Enter to create first todo item on .new-todo
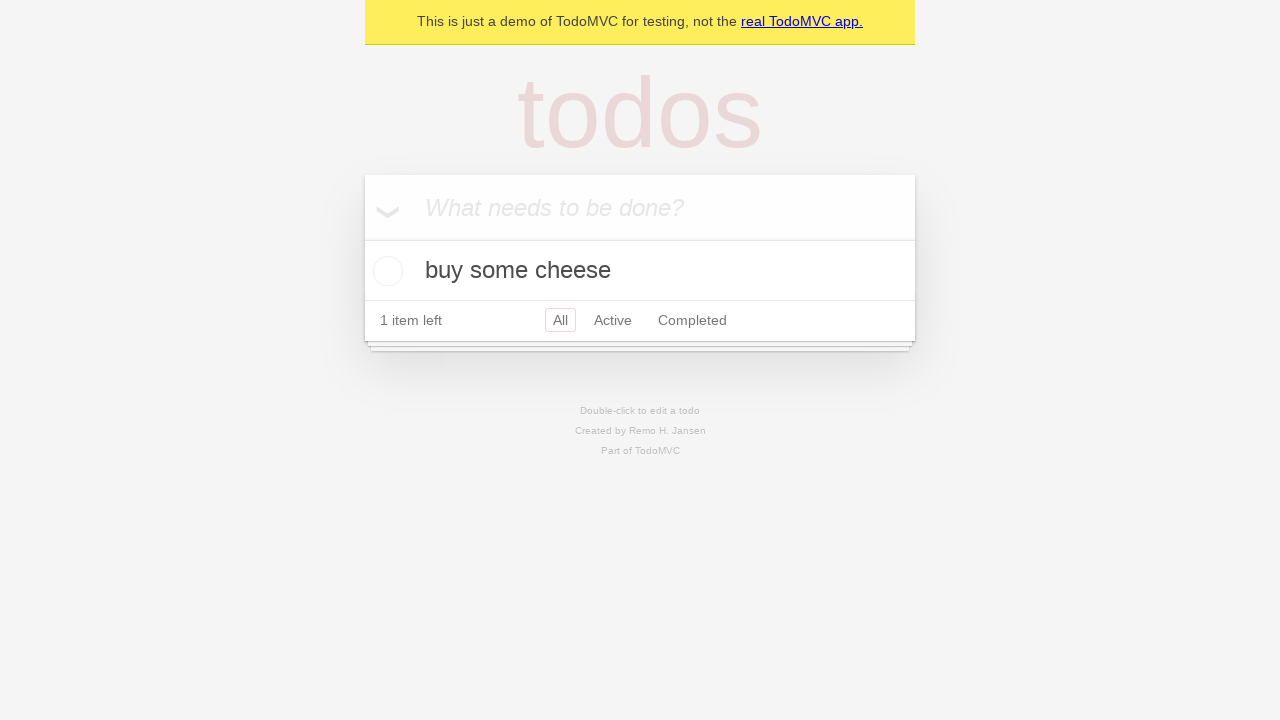

Filled new todo input with 'feed the cat' on .new-todo
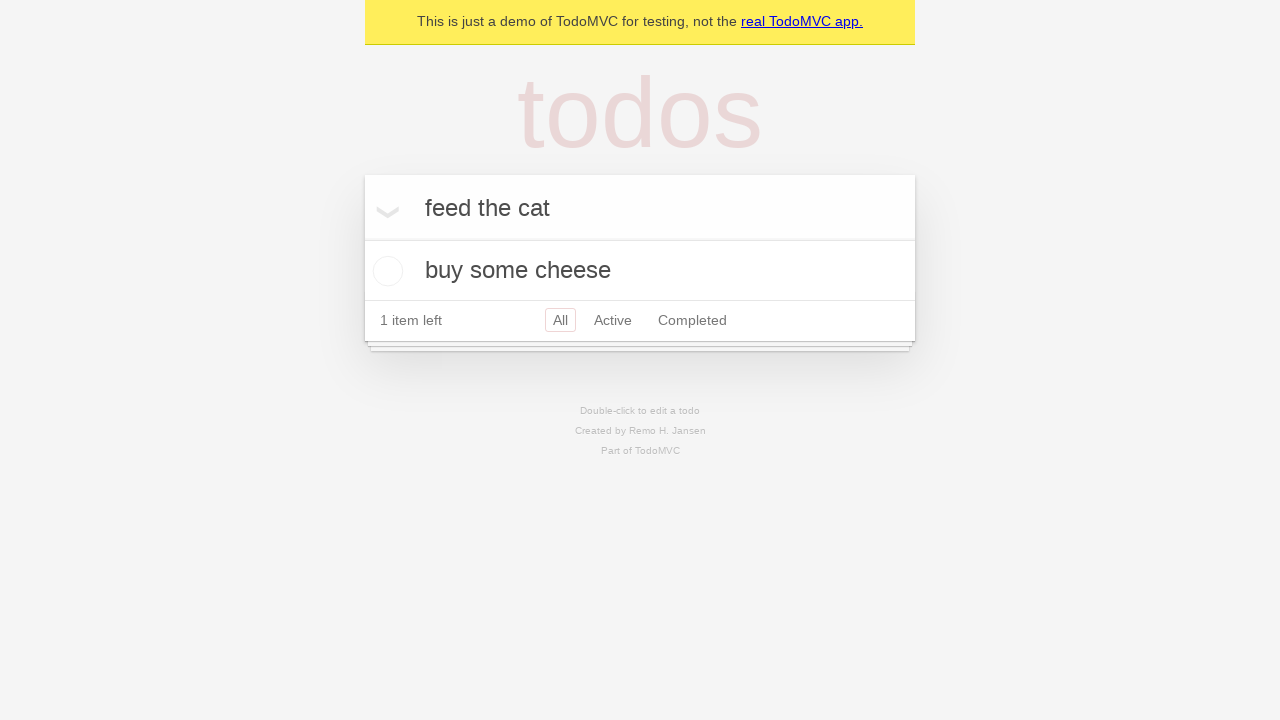

Pressed Enter to create second todo item on .new-todo
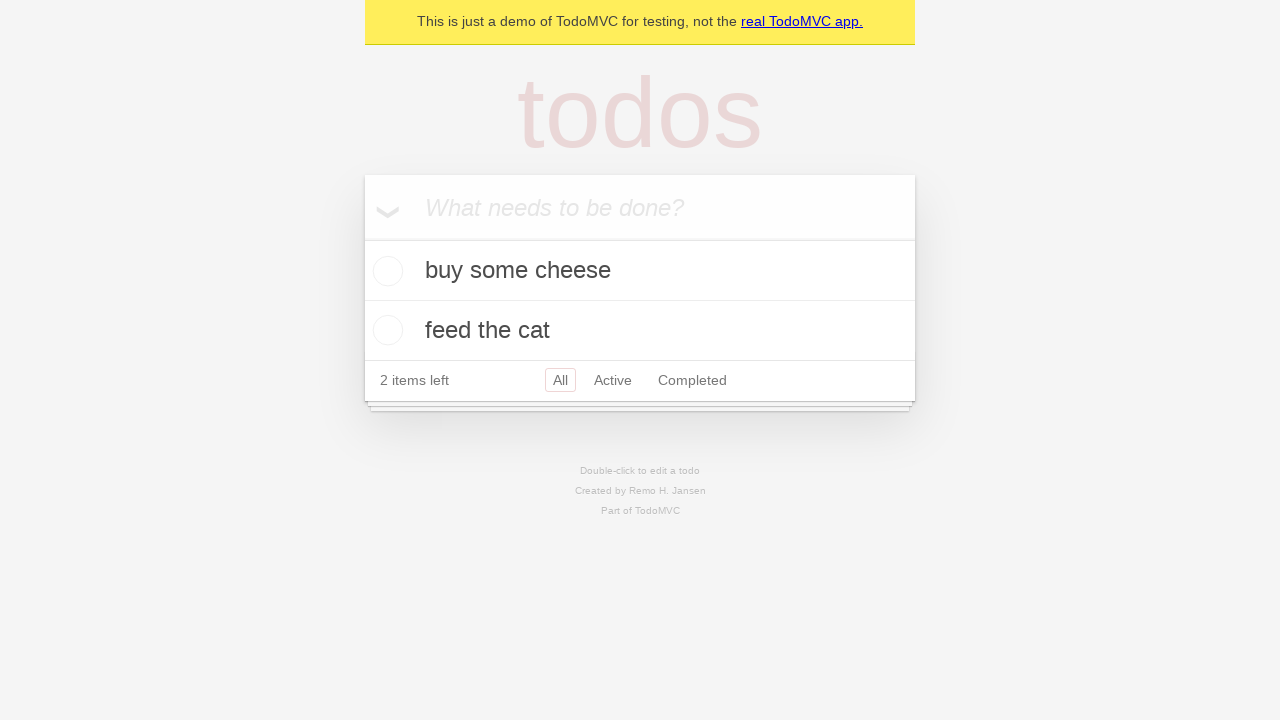

Filled new todo input with 'book a doctors appointment' on .new-todo
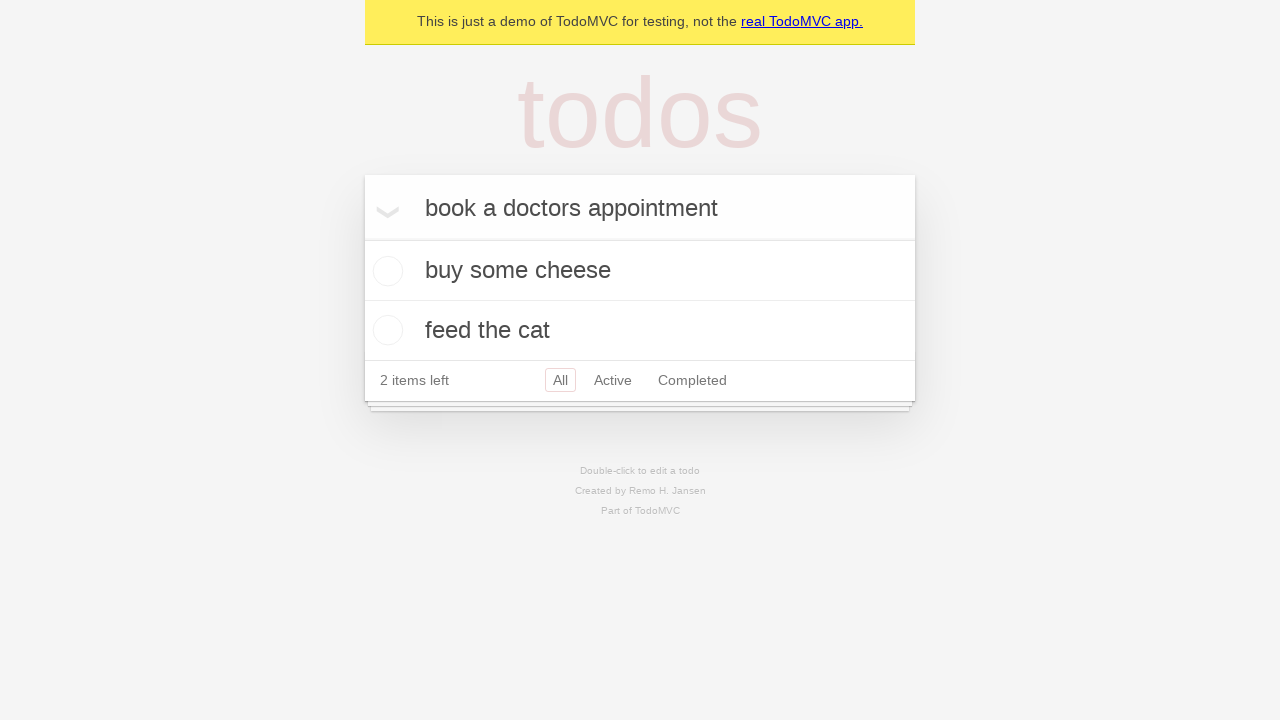

Pressed Enter to create third todo item on .new-todo
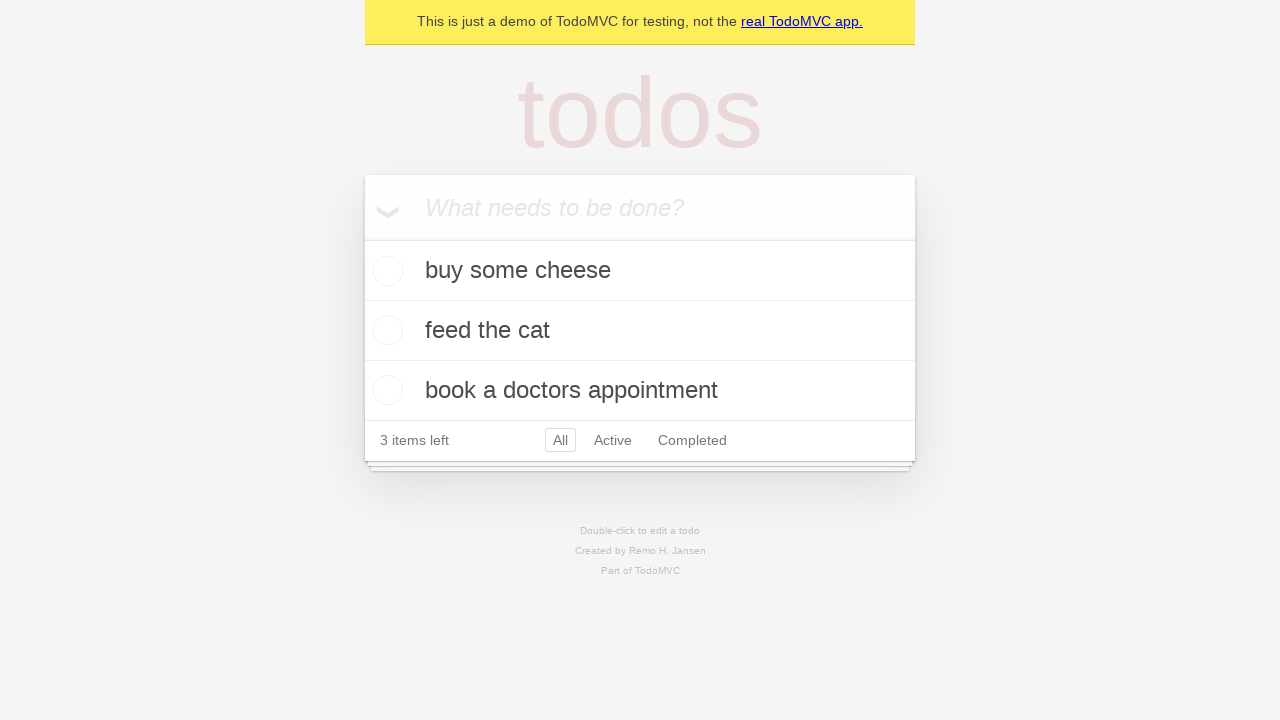

Double-clicked second todo item to enter edit mode at (640, 331) on .todo-list li >> nth=1
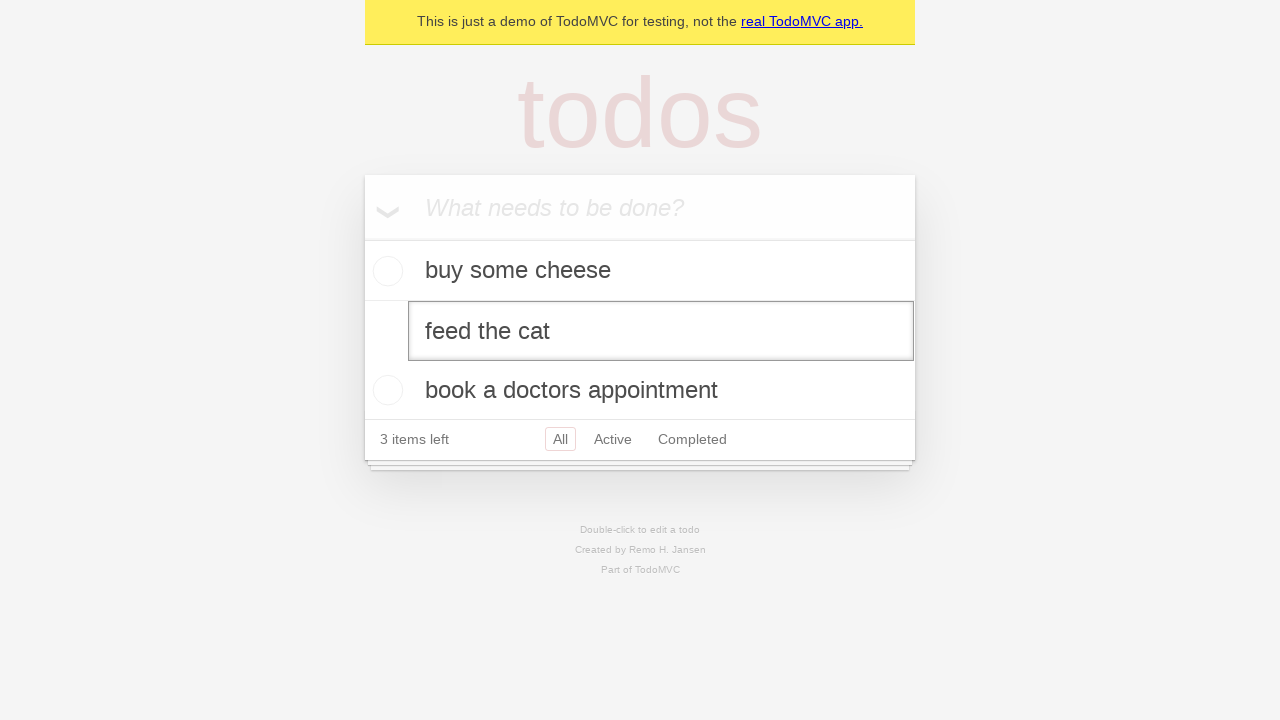

Cleared the text in the edit field to empty string on .todo-list li >> nth=1 >> .edit
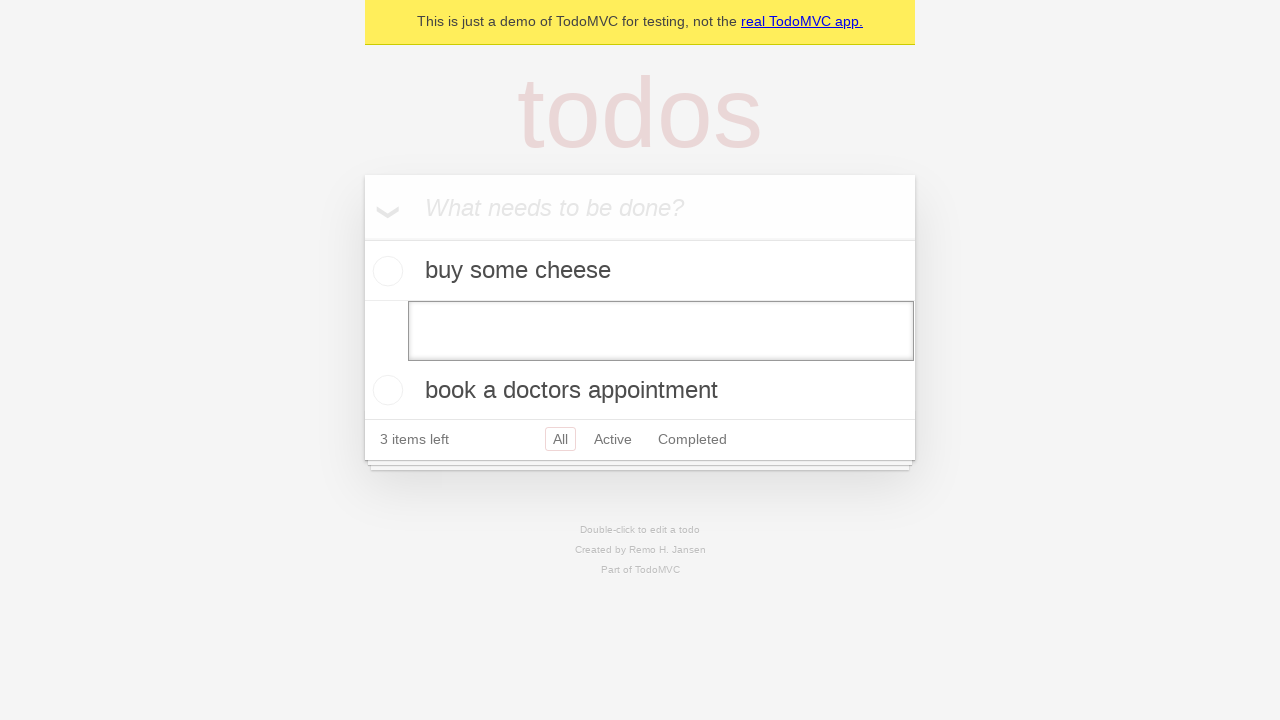

Pressed Enter to submit the empty edit, removing the todo item on .todo-list li >> nth=1 >> .edit
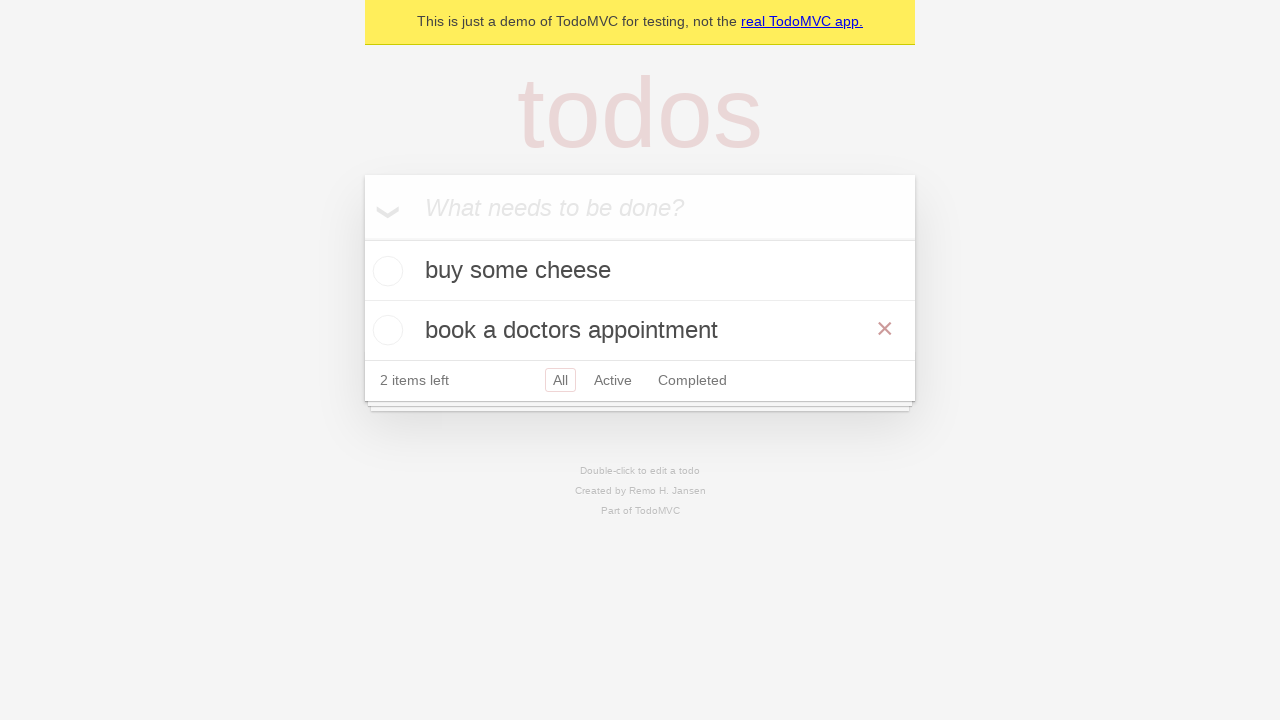

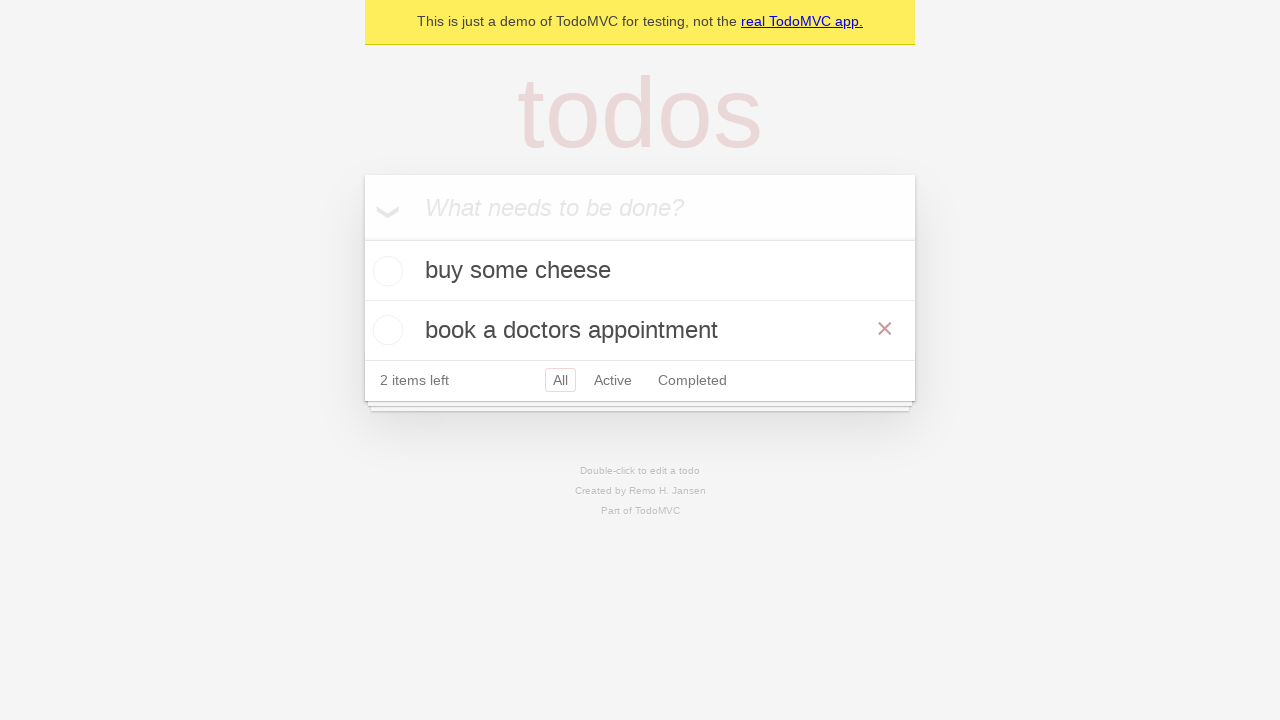